Tests browser navigation functionality by visiting job sites (dice.com and indeed.com), using back/forward navigation, and verifying page titles and URLs.

Starting URL: https://www.dice.com/

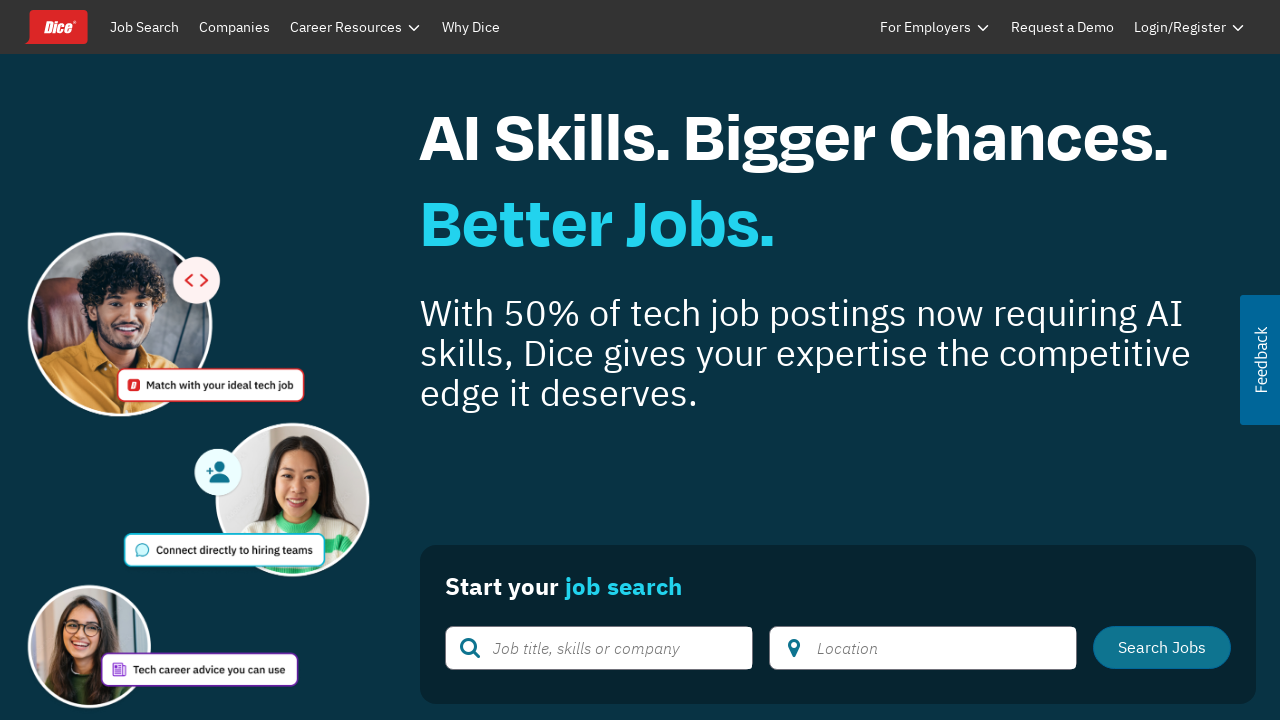

Navigated to Indeed.com
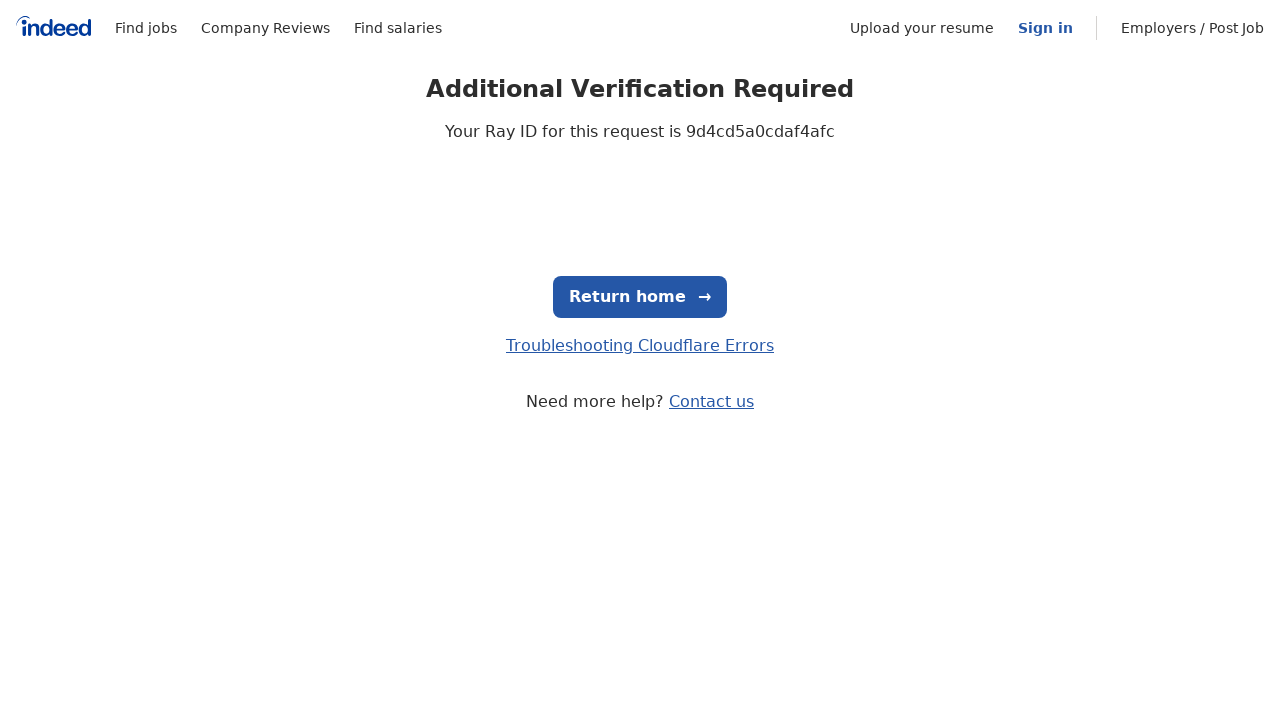

Navigated back to dice.com
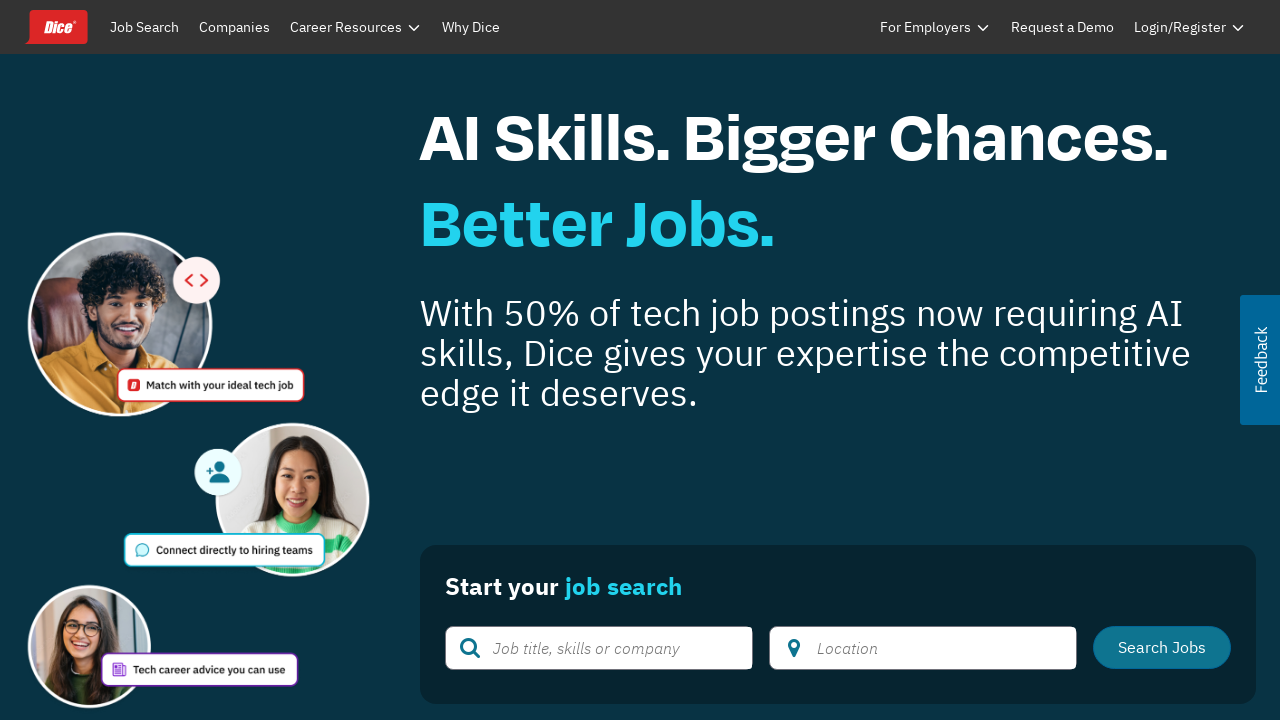

Retrieved page title after back navigation: Find Tech Jobs | Advance Your Tech Career | Job Search on Dice.com
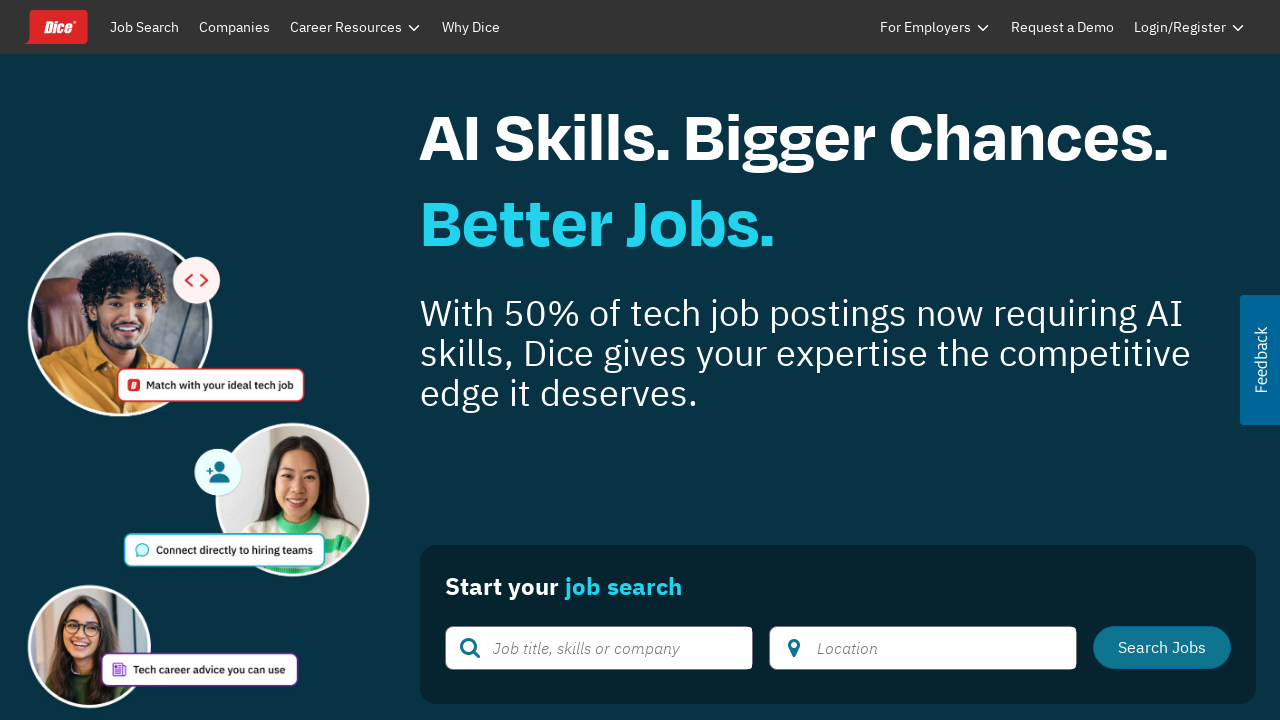

Retrieved current URL after back navigation: https://www.dice.com/
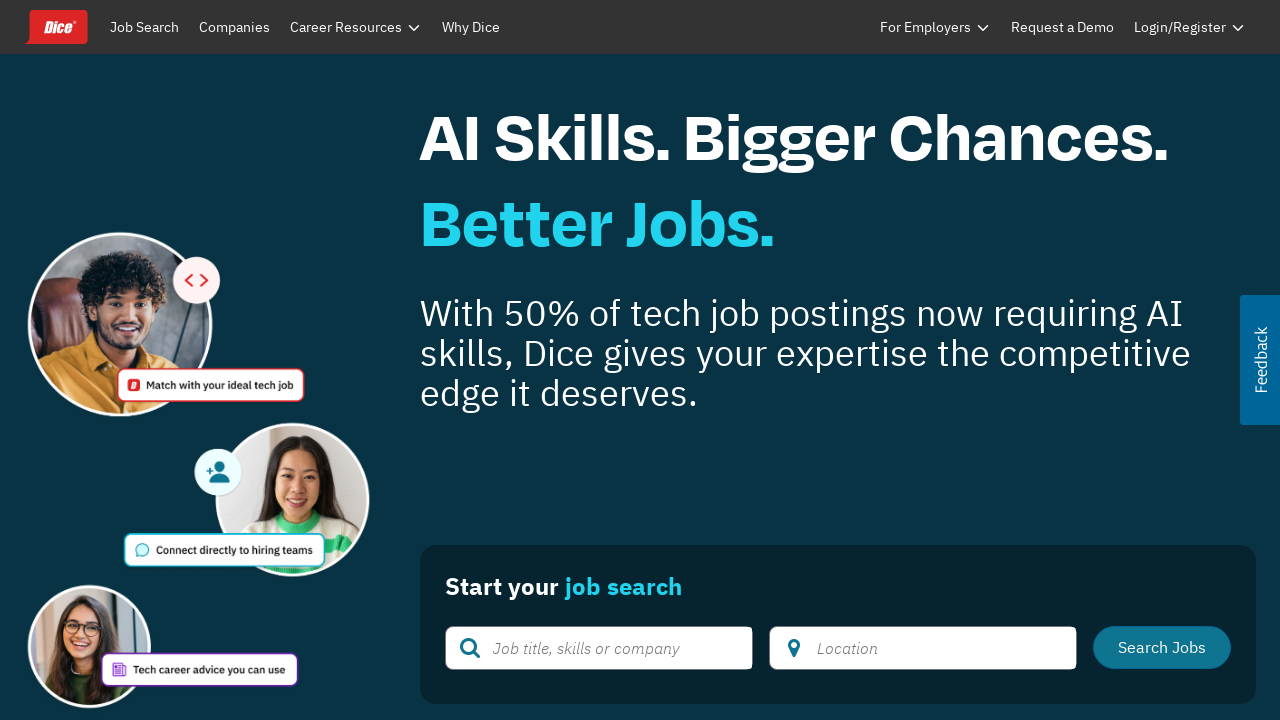

Navigated forward to Indeed.com
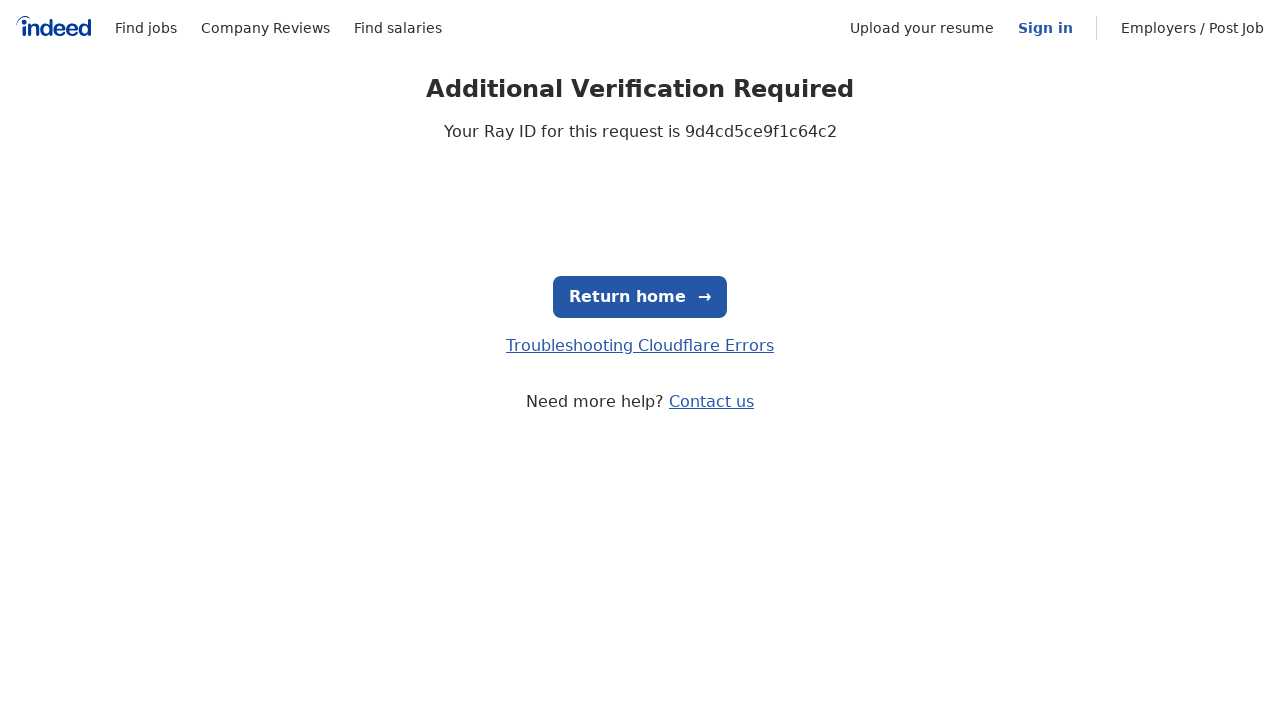

Retrieved page title after forward navigation: Just a moment...
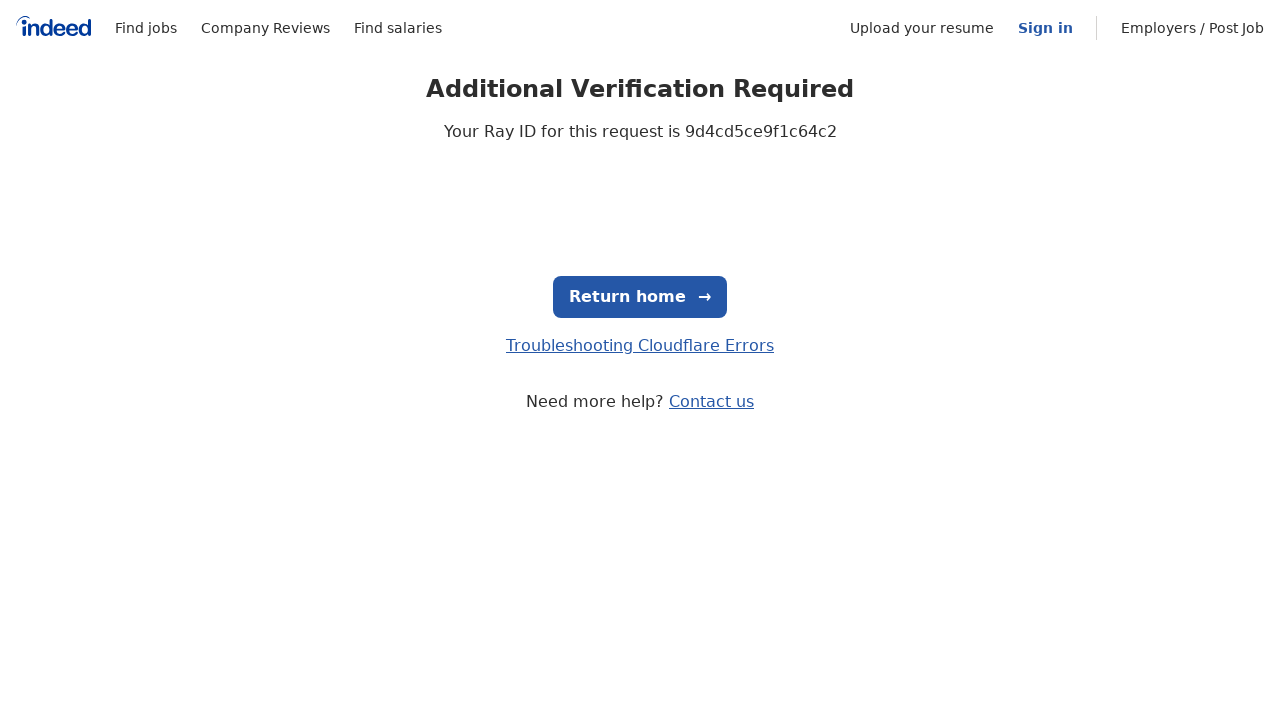

Retrieved current URL after forward navigation: https://www.indeed.com/
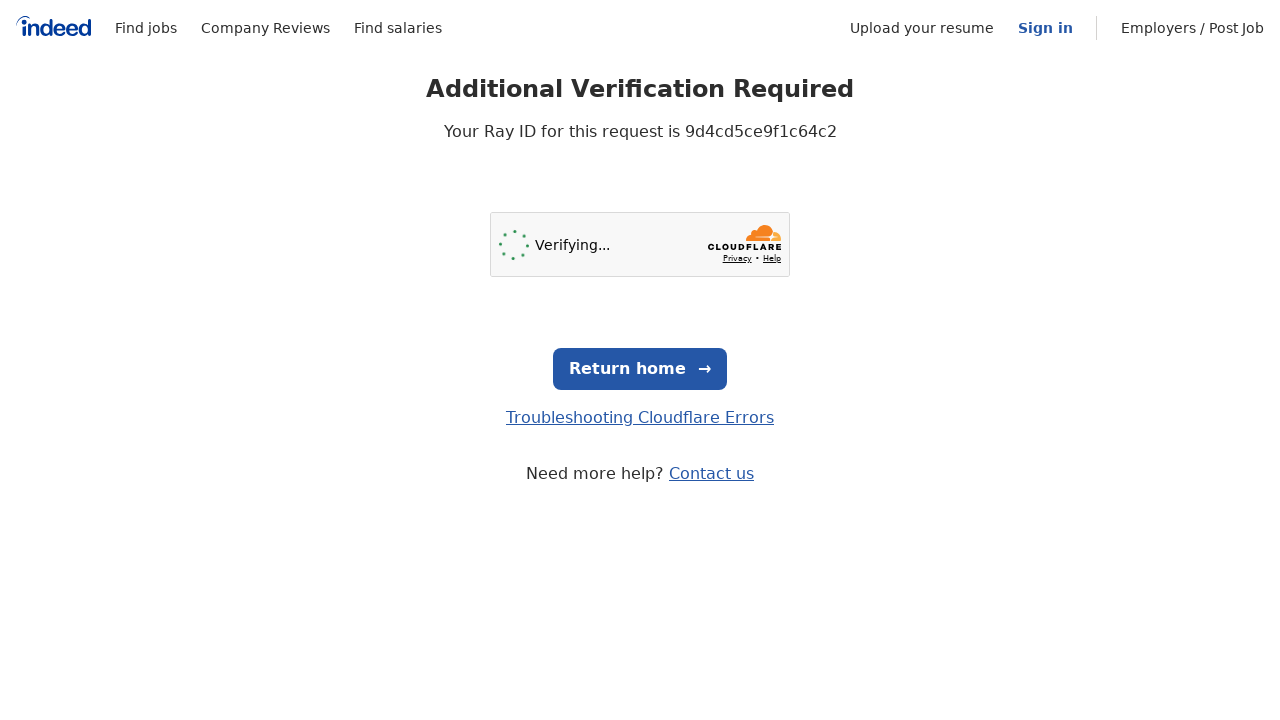

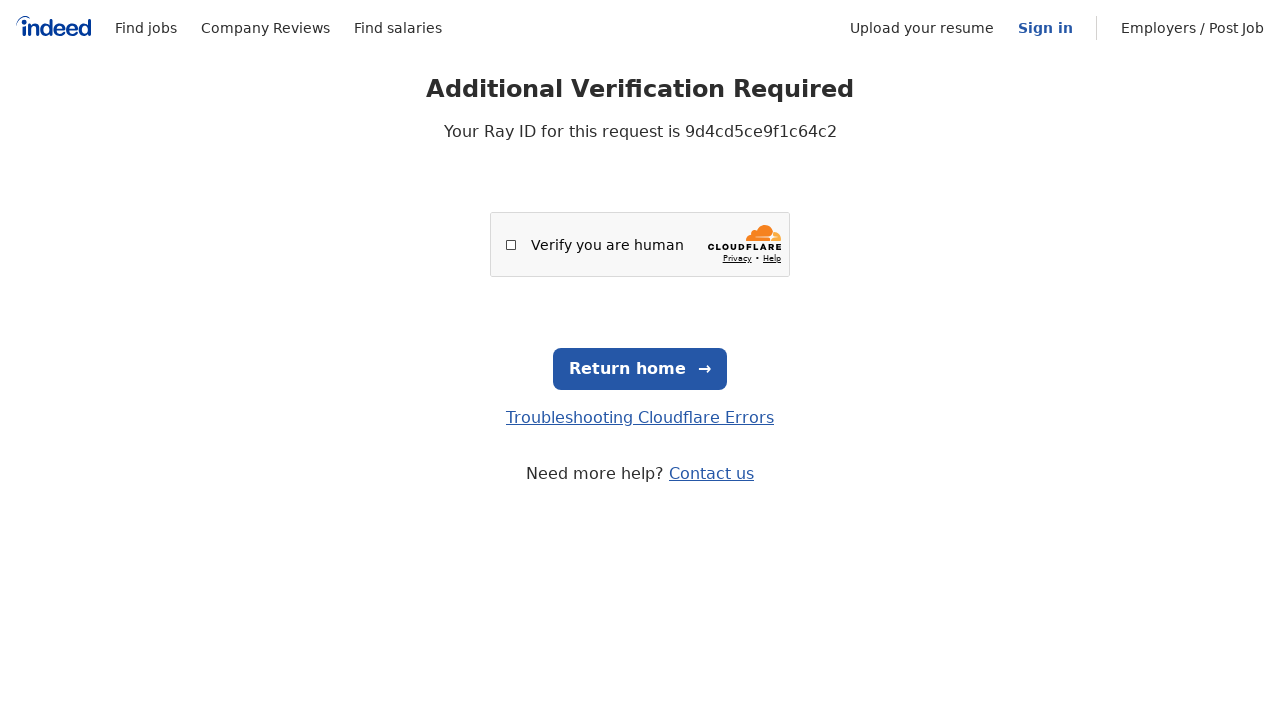